Navigates to training support website and clicks the about link to verify navigation

Starting URL: https://v1.training-support.net

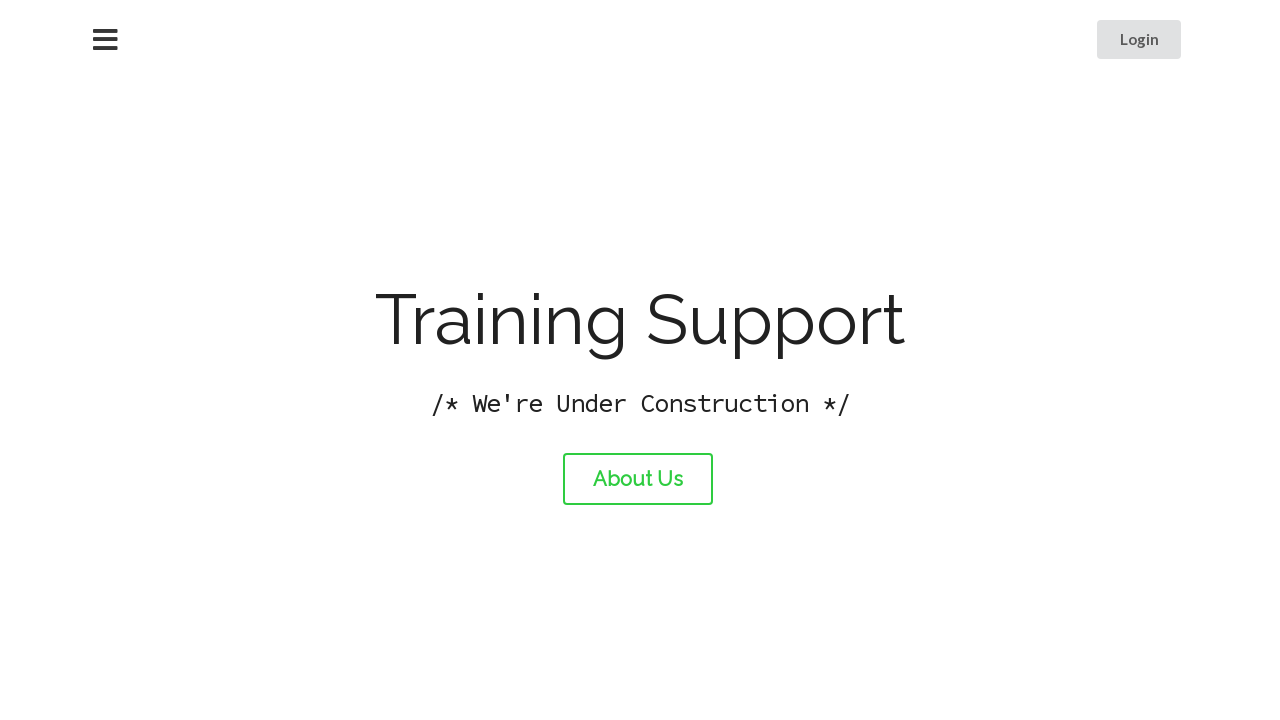

Navigated to training support website
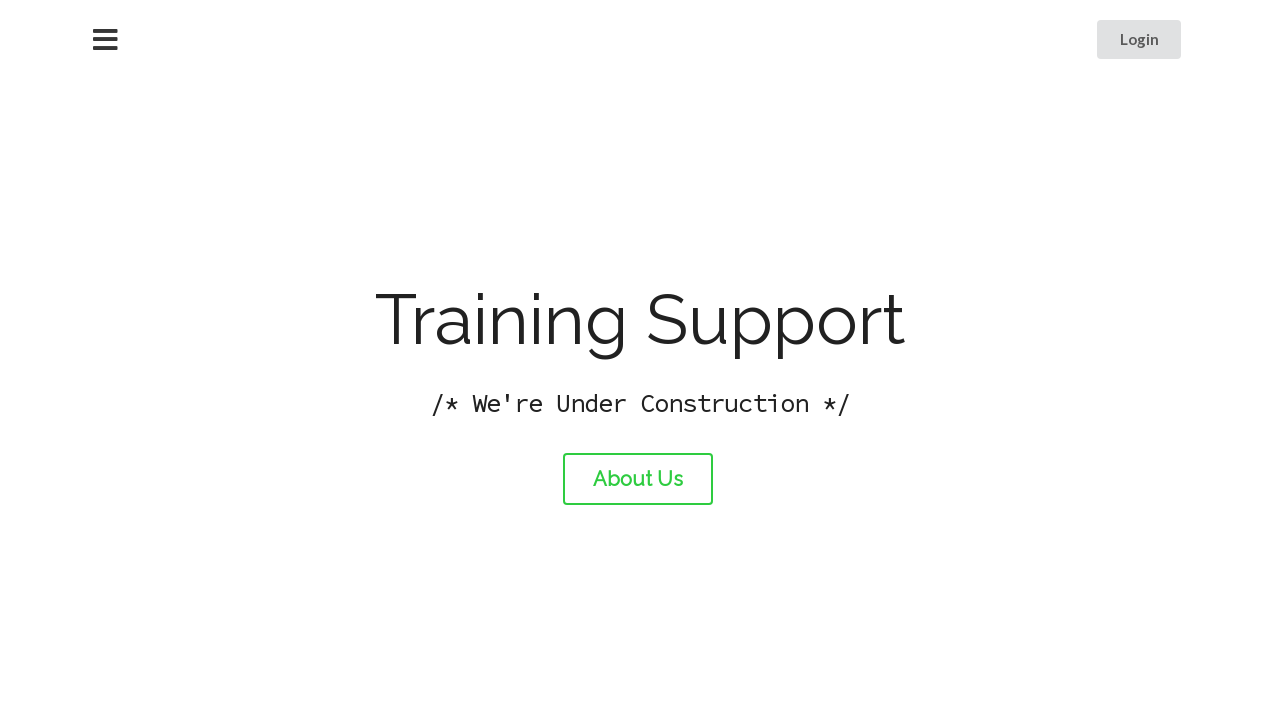

Clicked the about link at (638, 479) on #about-link
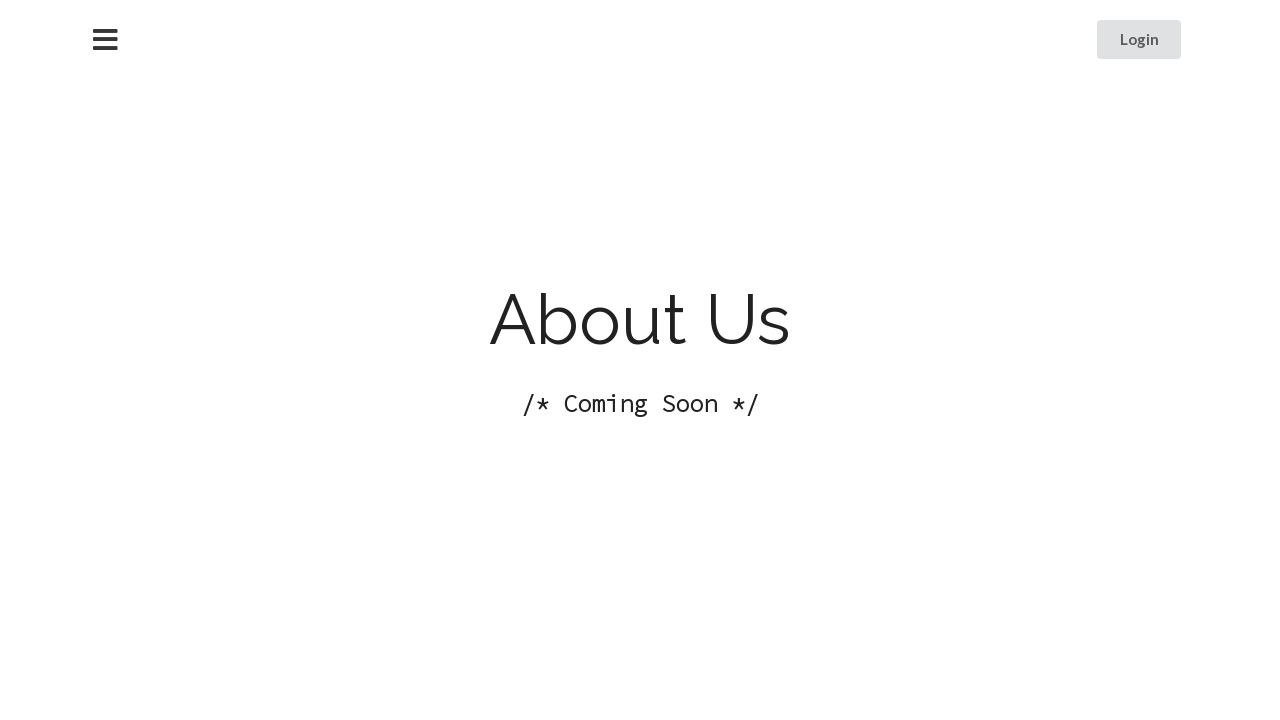

About page navigation completed and network idle
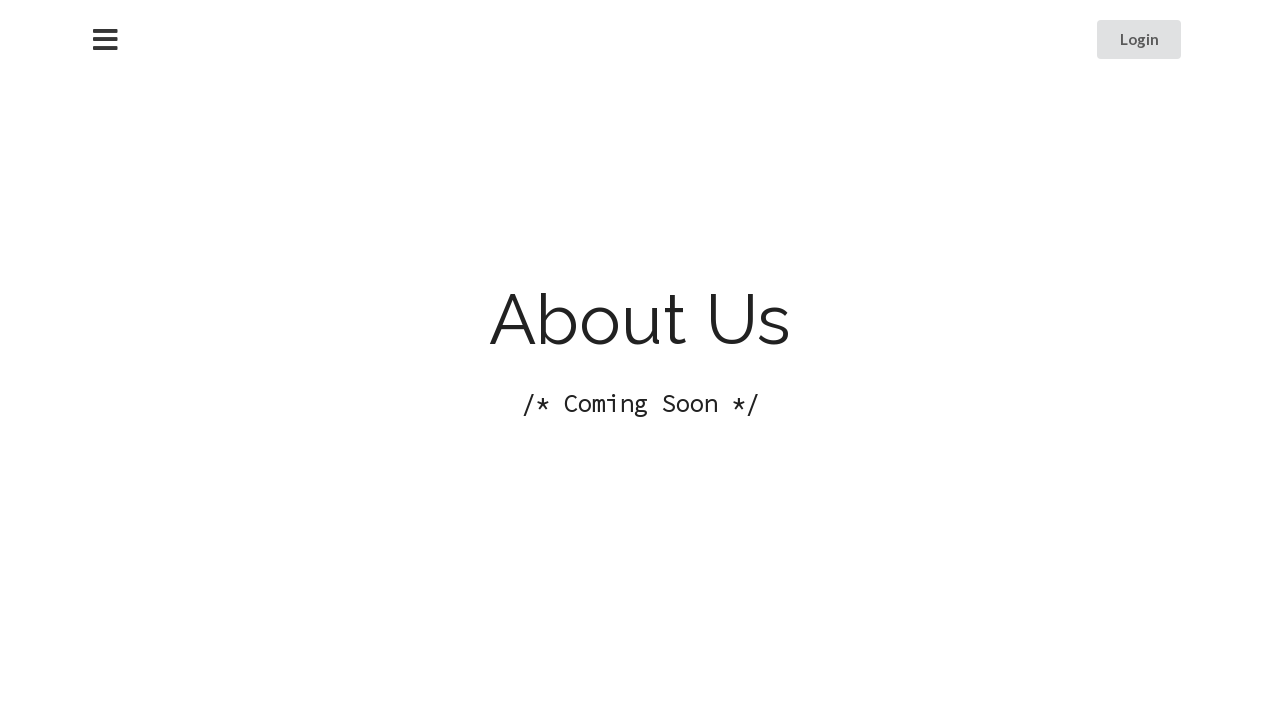

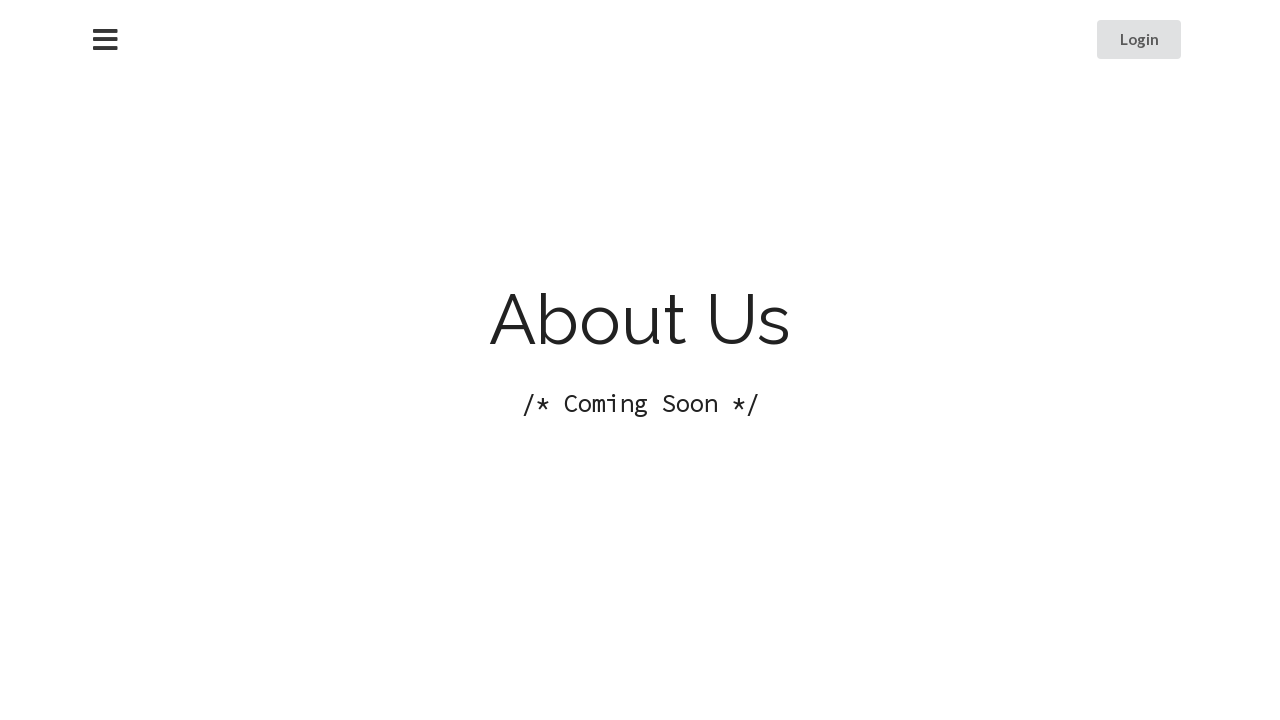